Tests dropdown selection functionality by selecting options using different methods (index, value, visible text) and verifies the total number of options

Starting URL: https://the-internet.herokuapp.com/dropdown

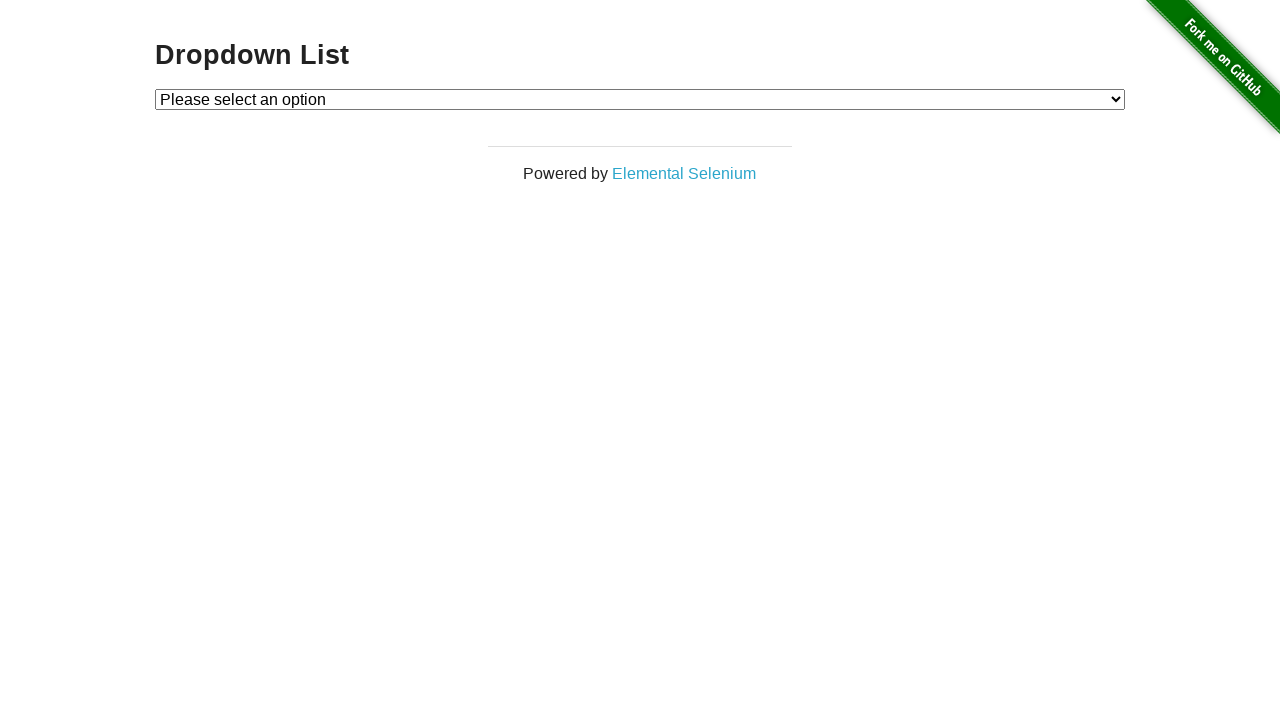

Located dropdown element with id='dropdown'
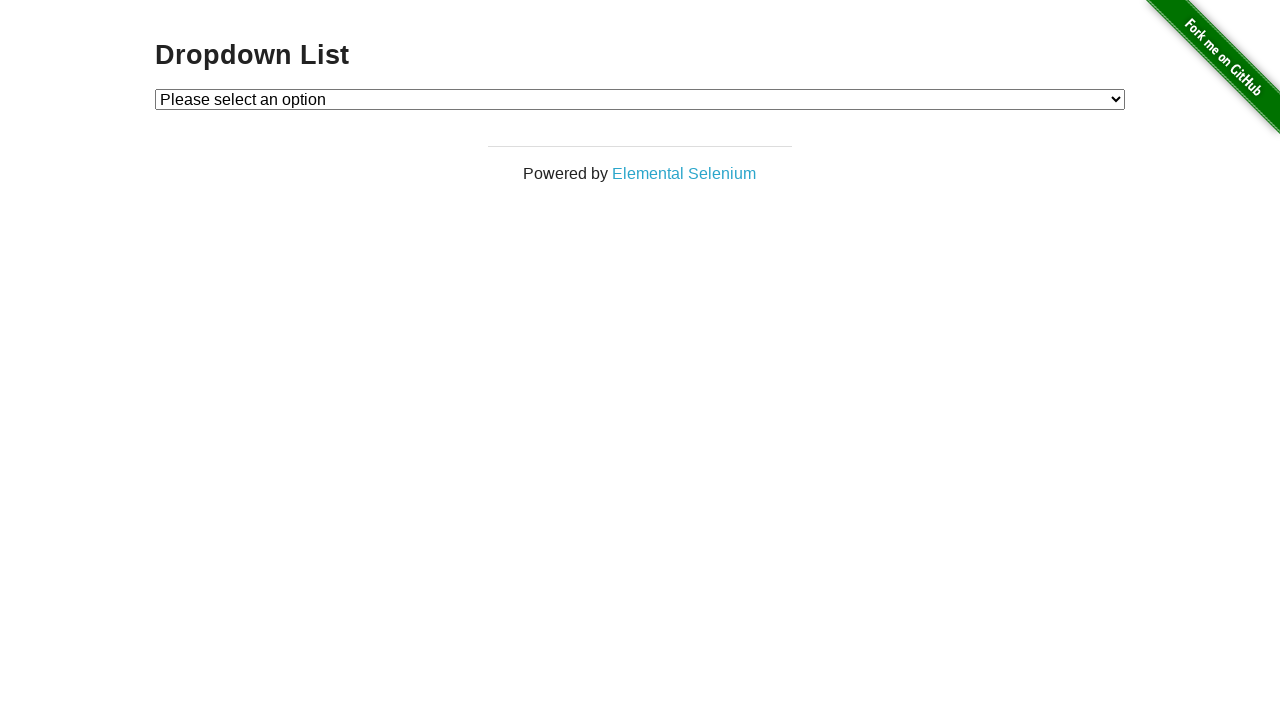

Selected Option 1 using index=1 on #dropdown
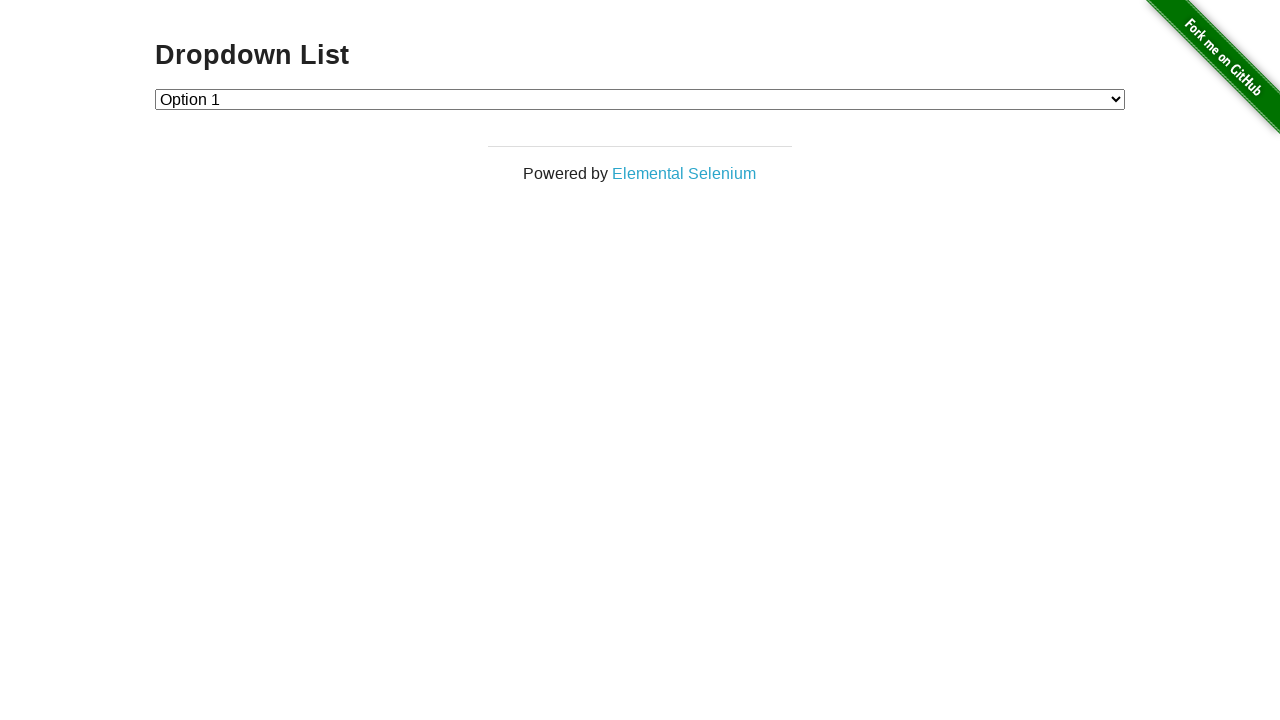

Selected Option 2 using value='2' on #dropdown
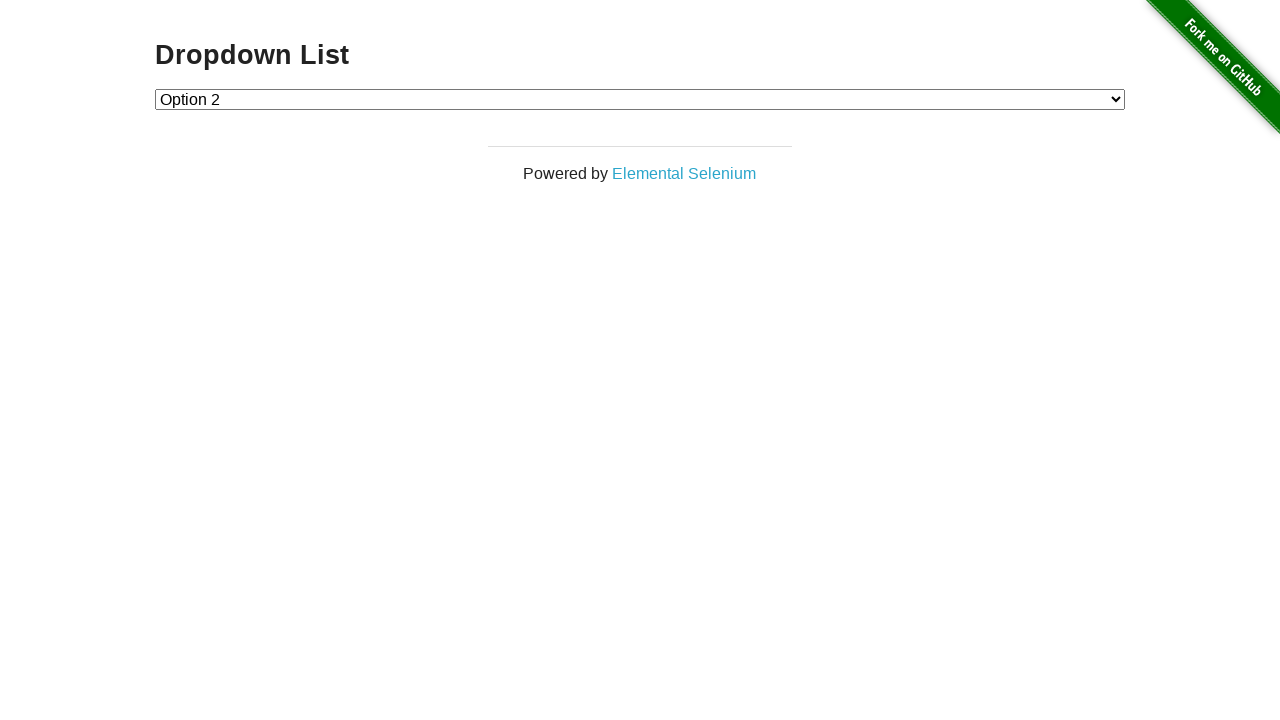

Selected Option 1 using label='Option 1' on #dropdown
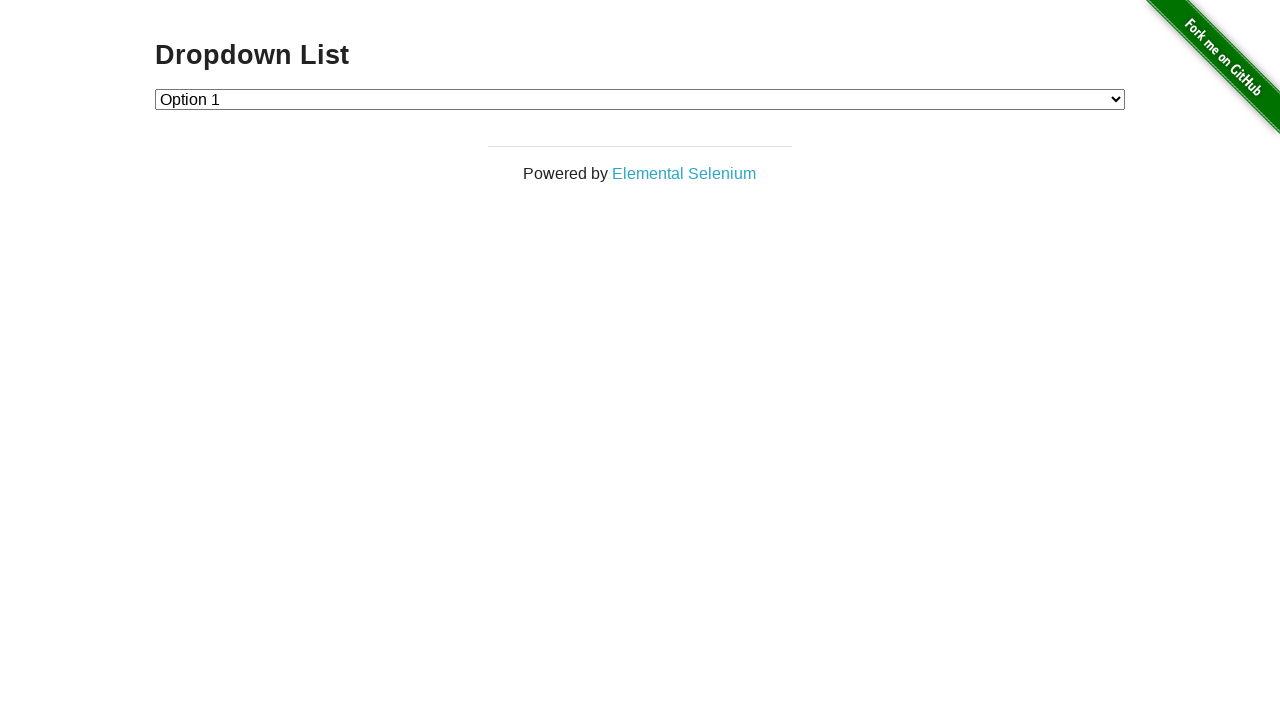

Retrieved all dropdown options
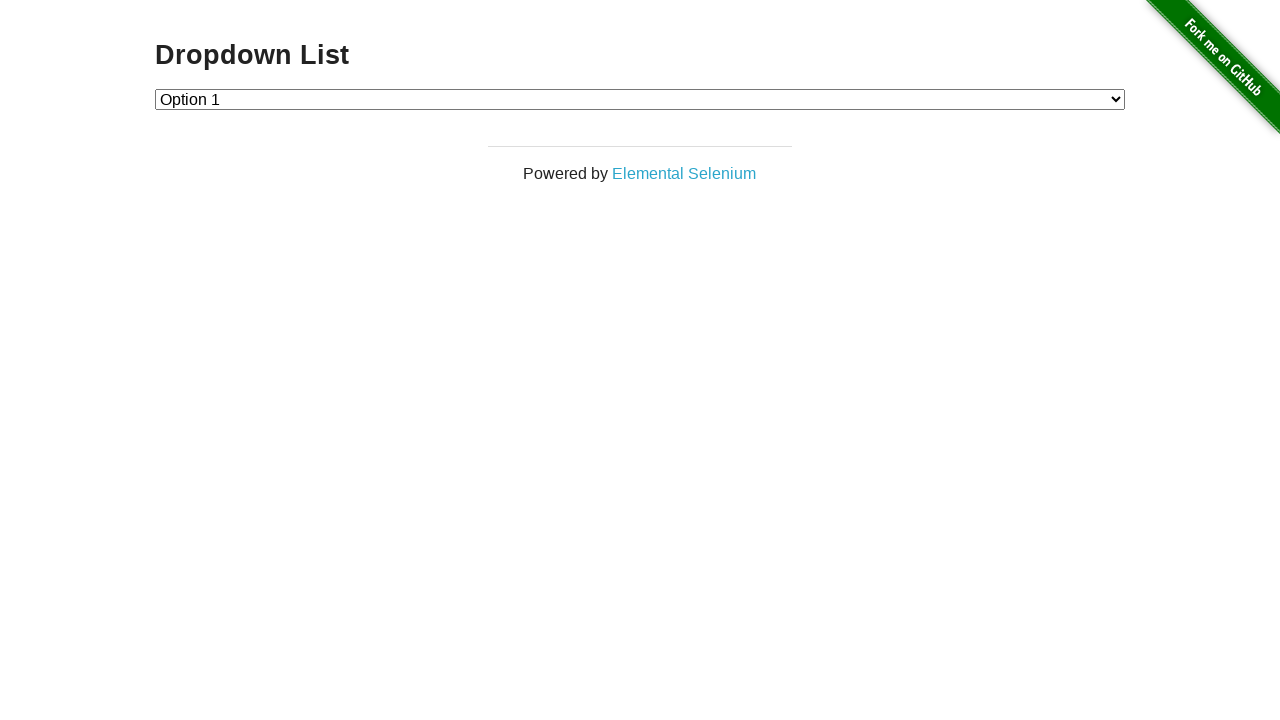

Verified that dropdown contains exactly 3 options
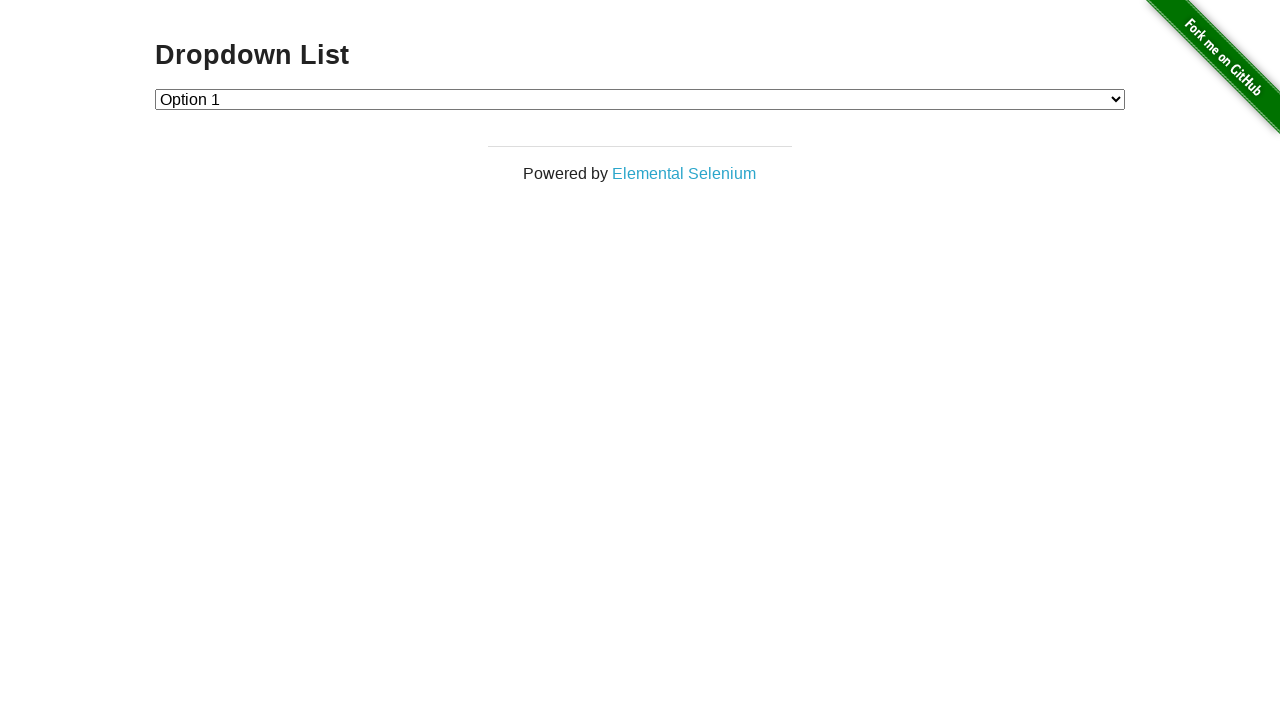

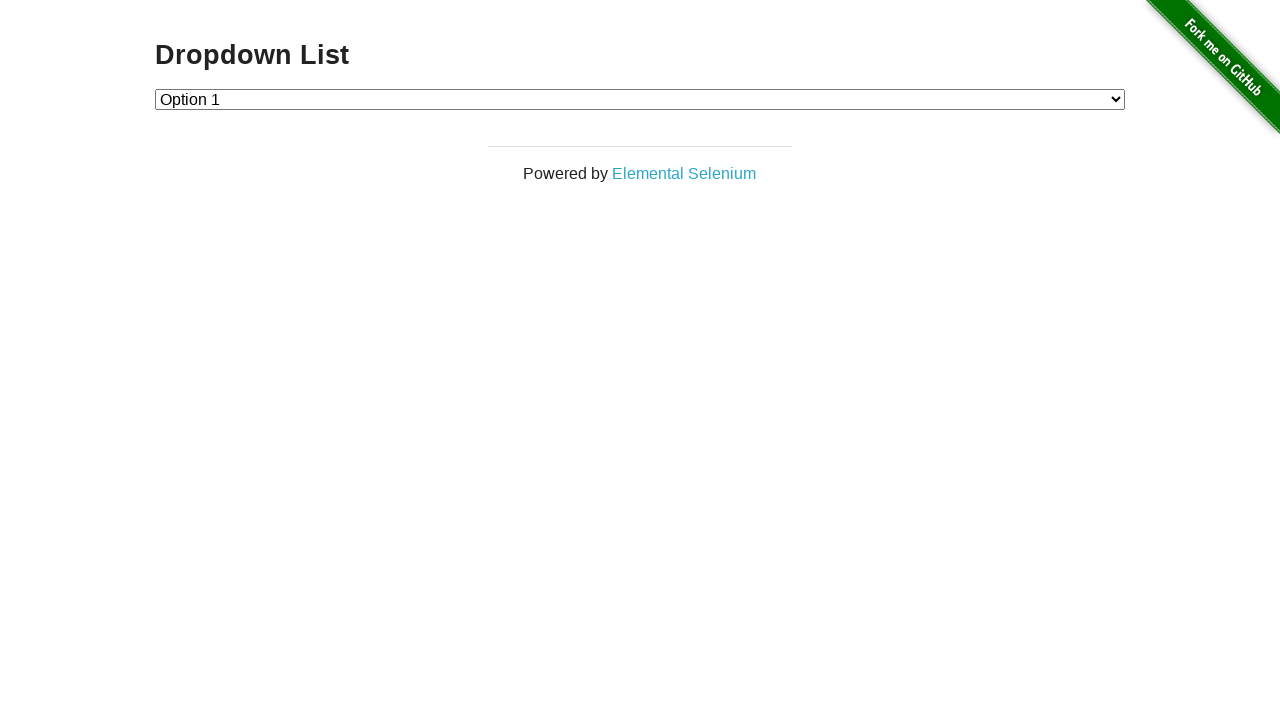